Tests that edits are saved when the edit input loses focus (blur event)

Starting URL: https://demo.playwright.dev/todomvc

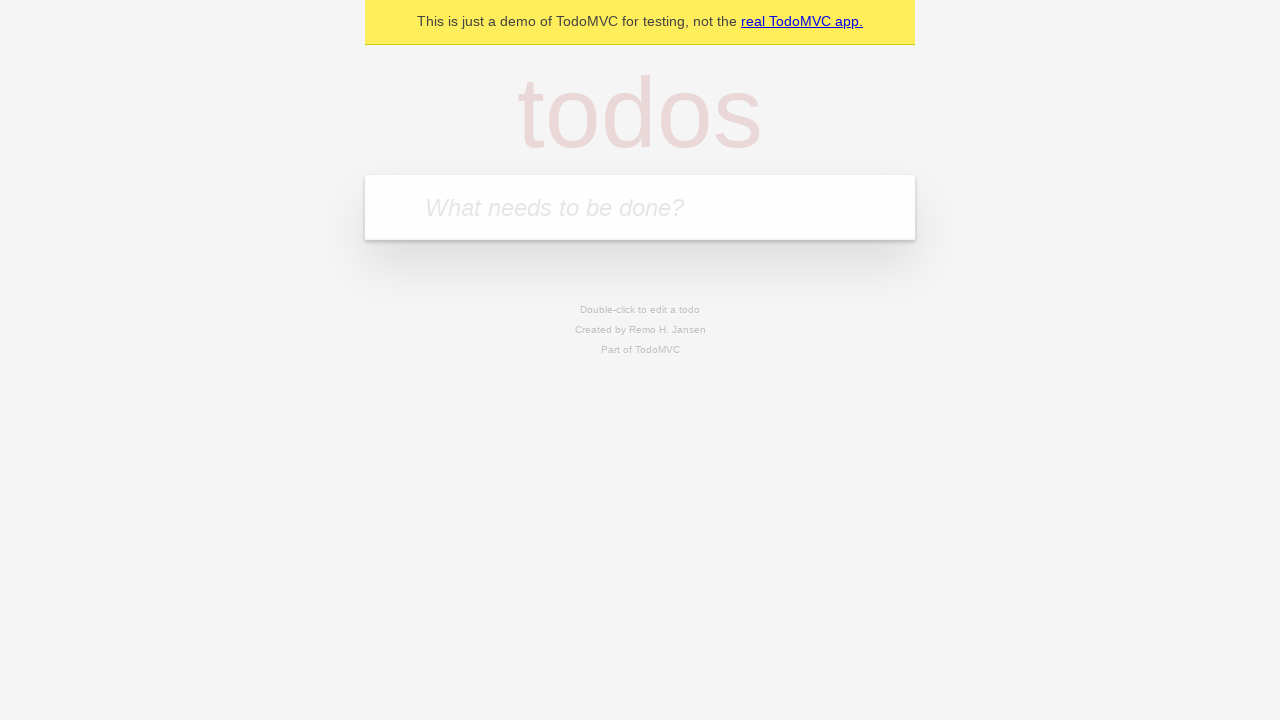

Filled new todo input with 'buy some cheese' on .new-todo
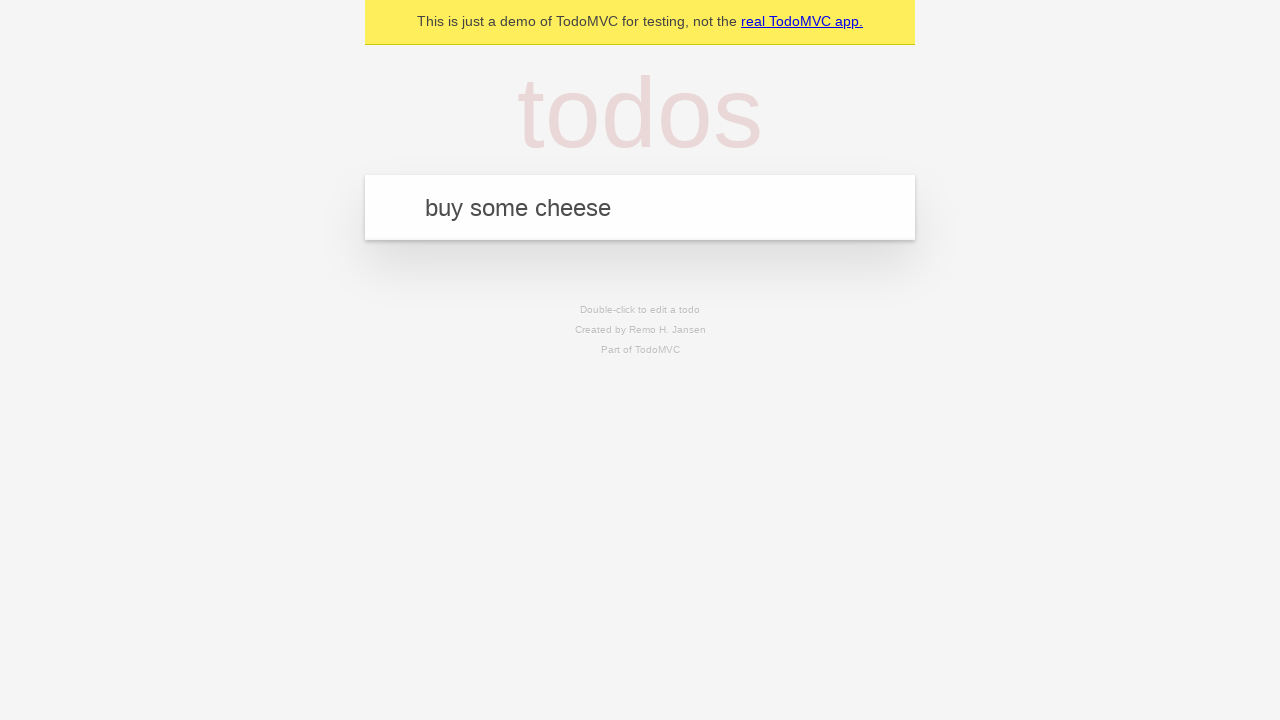

Pressed Enter to create first todo item on .new-todo
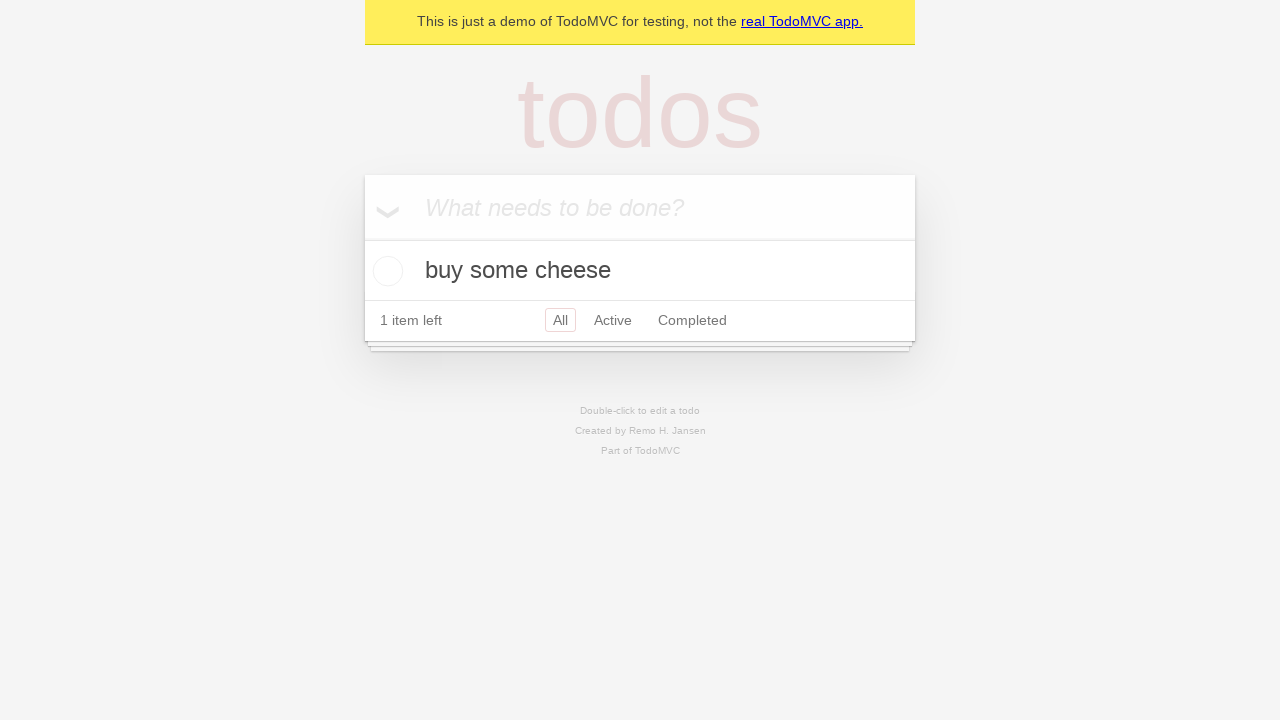

Filled new todo input with 'feed the cat' on .new-todo
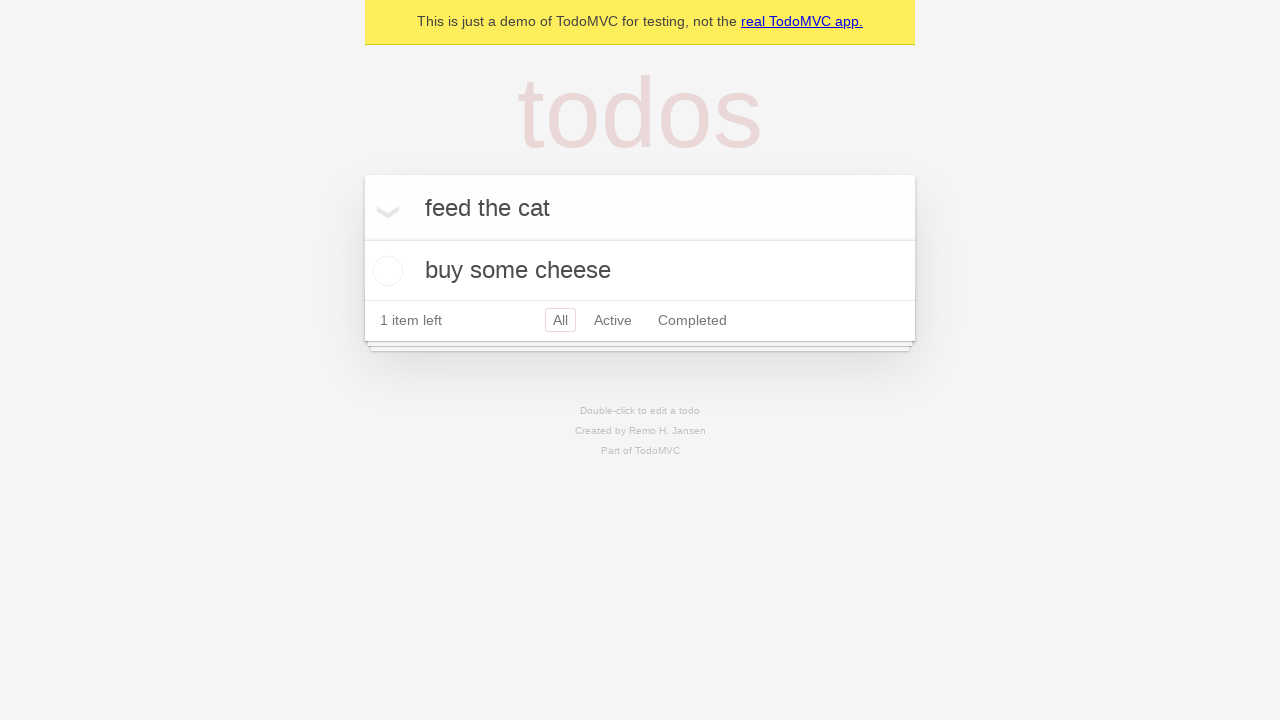

Pressed Enter to create second todo item on .new-todo
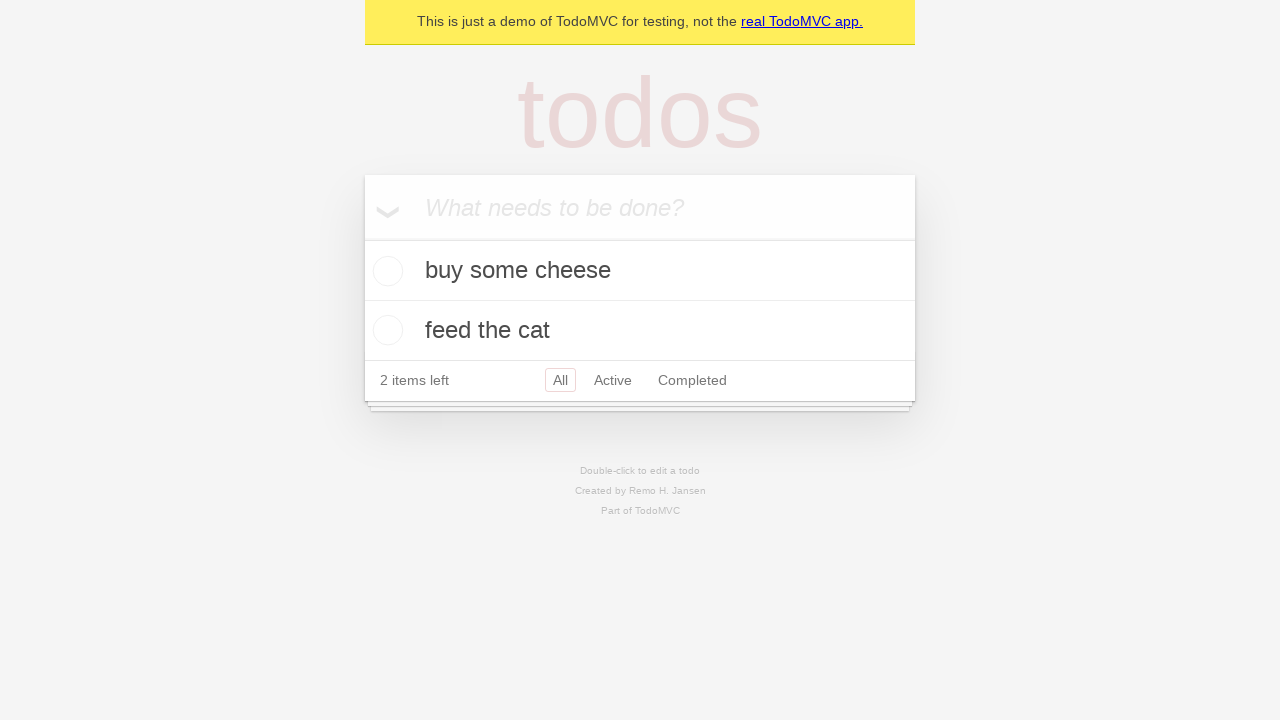

Filled new todo input with 'book a doctors appointment' on .new-todo
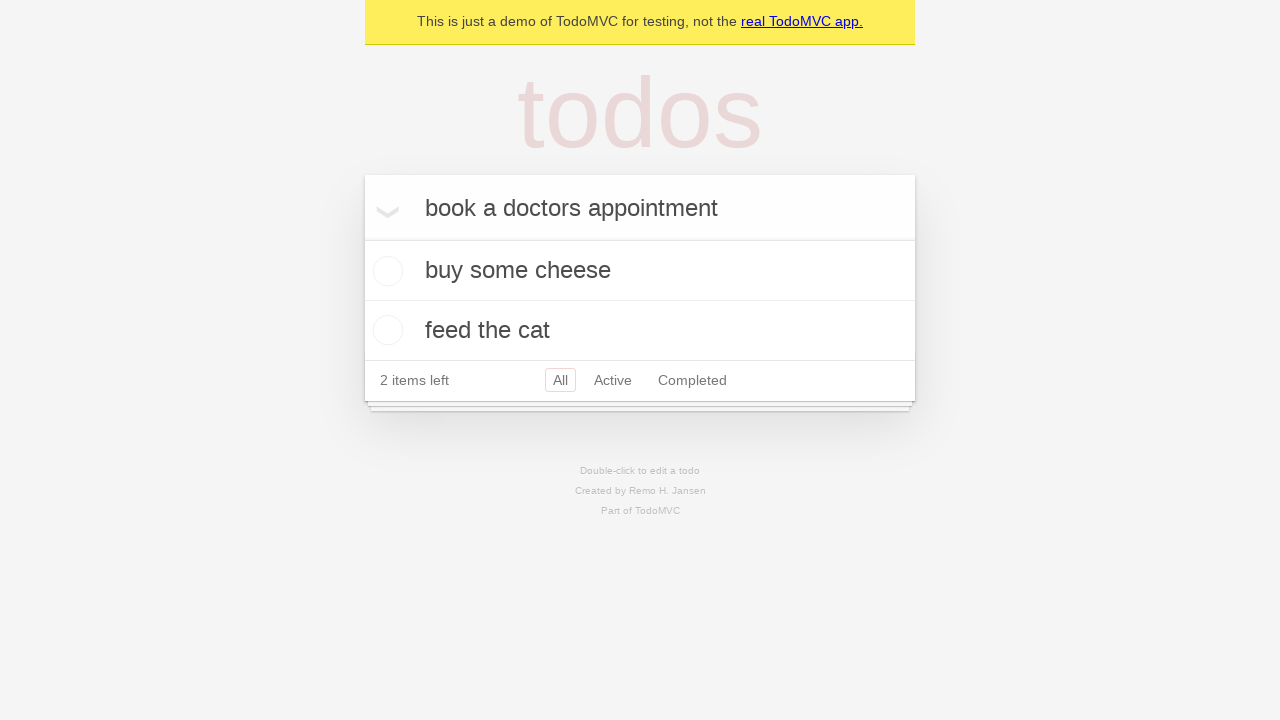

Pressed Enter to create third todo item on .new-todo
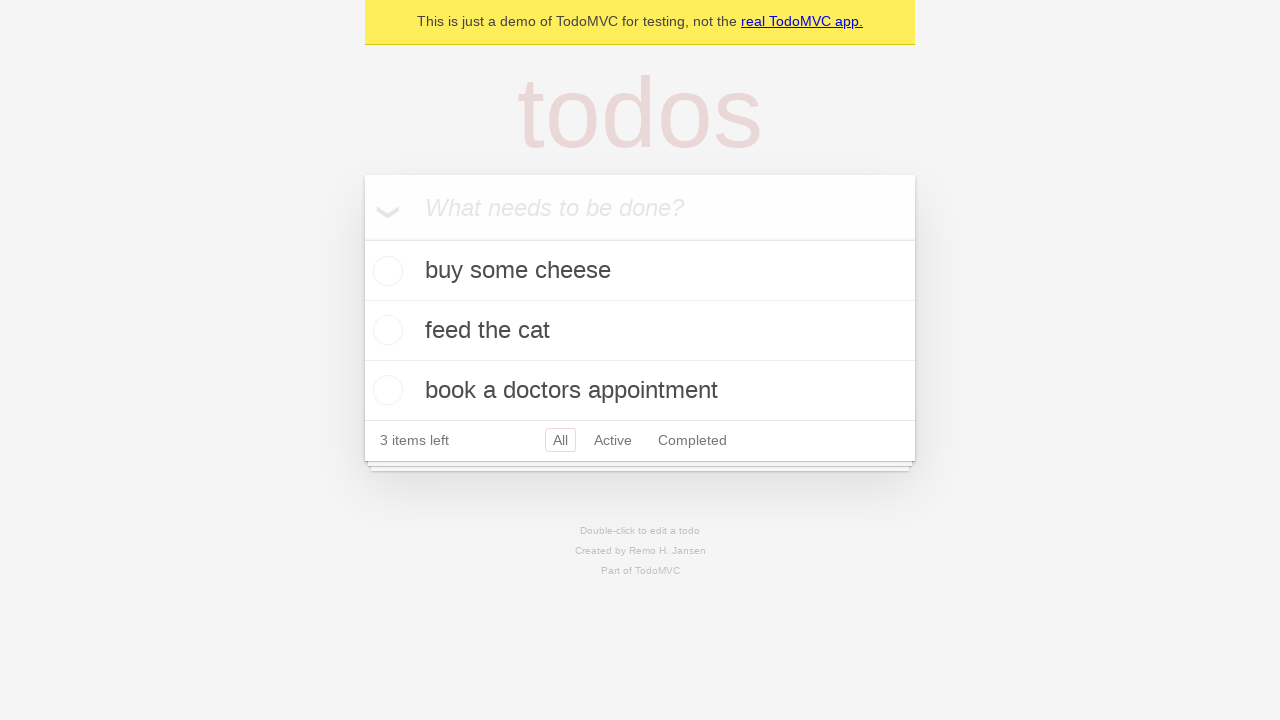

Double-clicked second todo item to enter edit mode at (640, 331) on .todo-list li >> nth=1
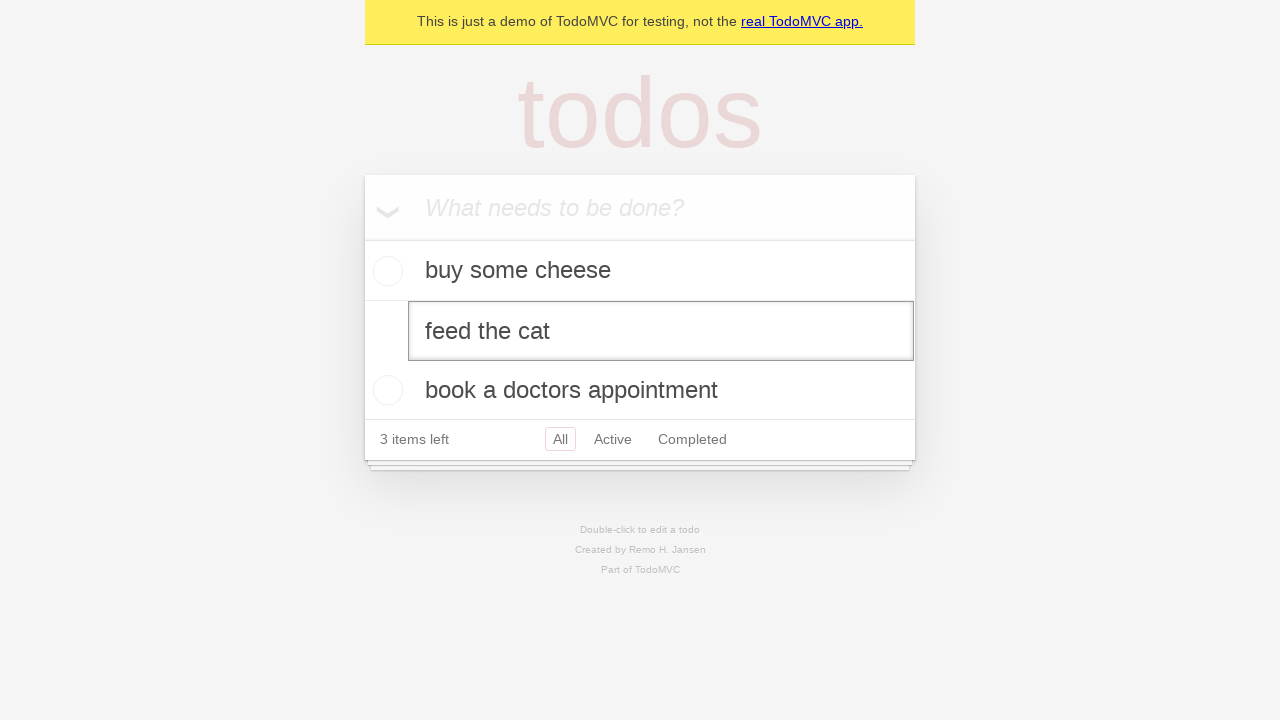

Filled edit input with 'buy some sausages' on .todo-list li >> nth=1 >> .edit
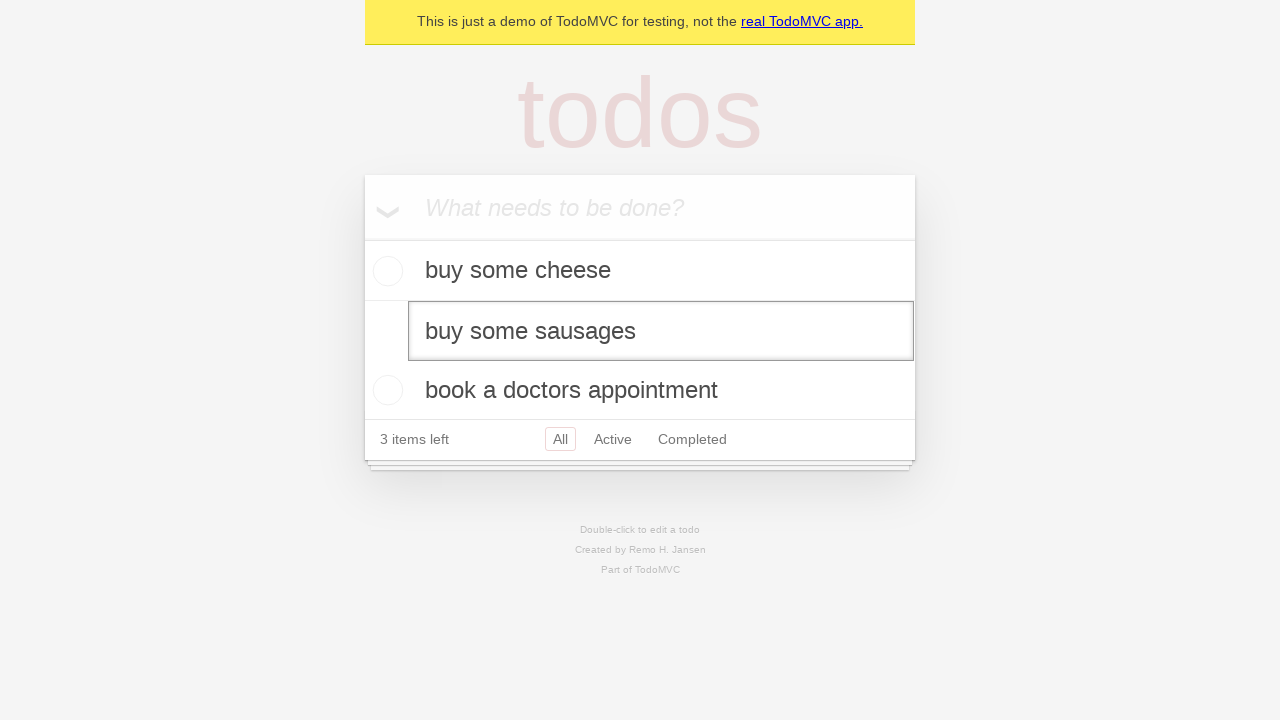

Triggered blur event on edit input to save changes
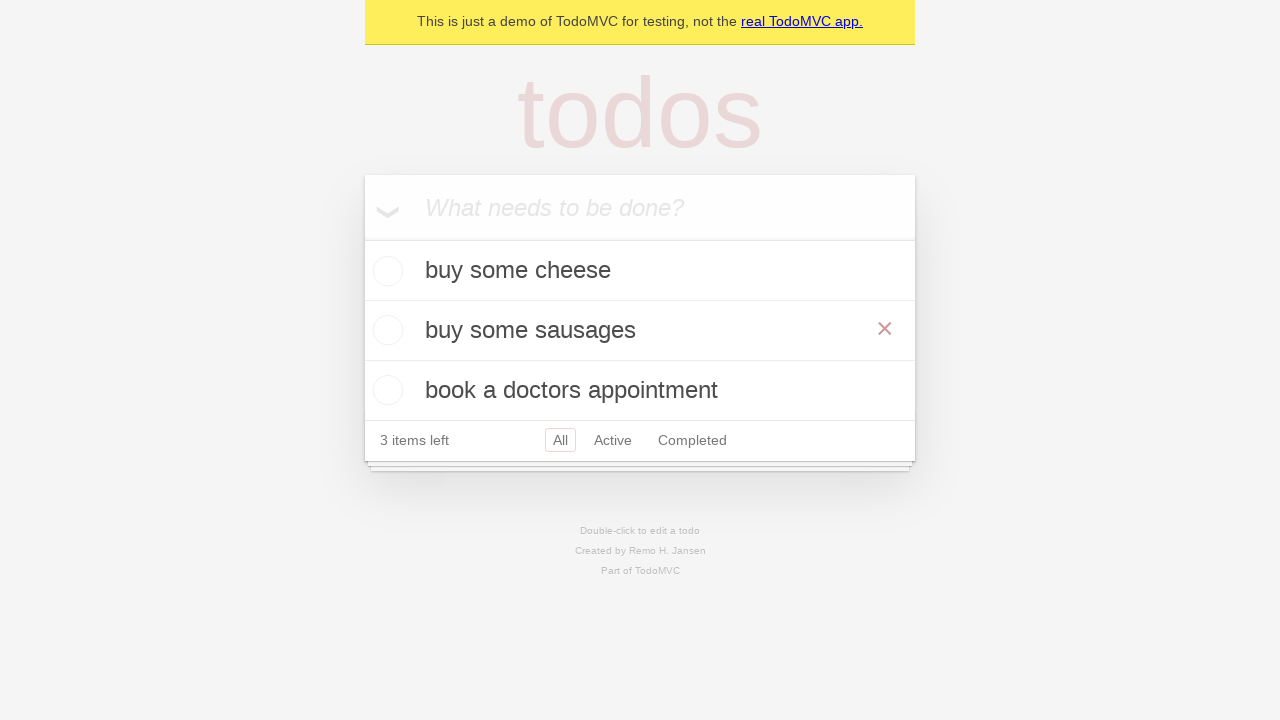

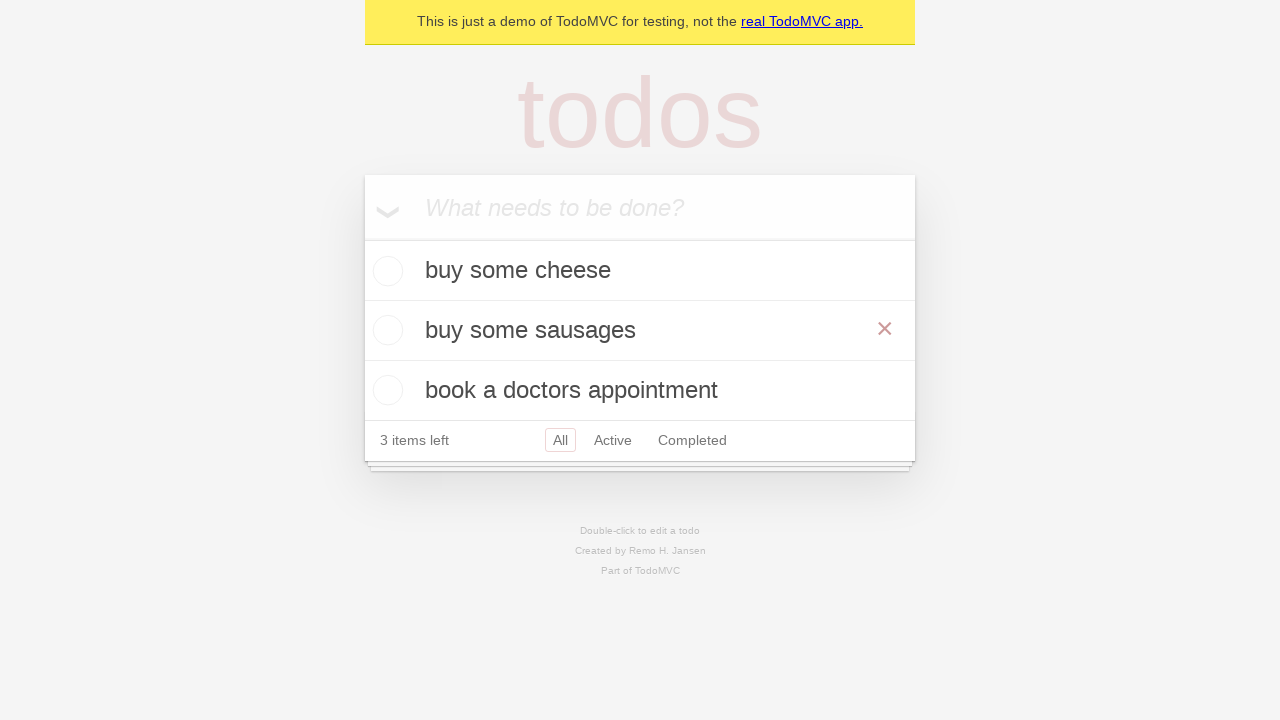